Tests scrolling up the page by 250 pixels on Nike website

Starting URL: https://nike.com

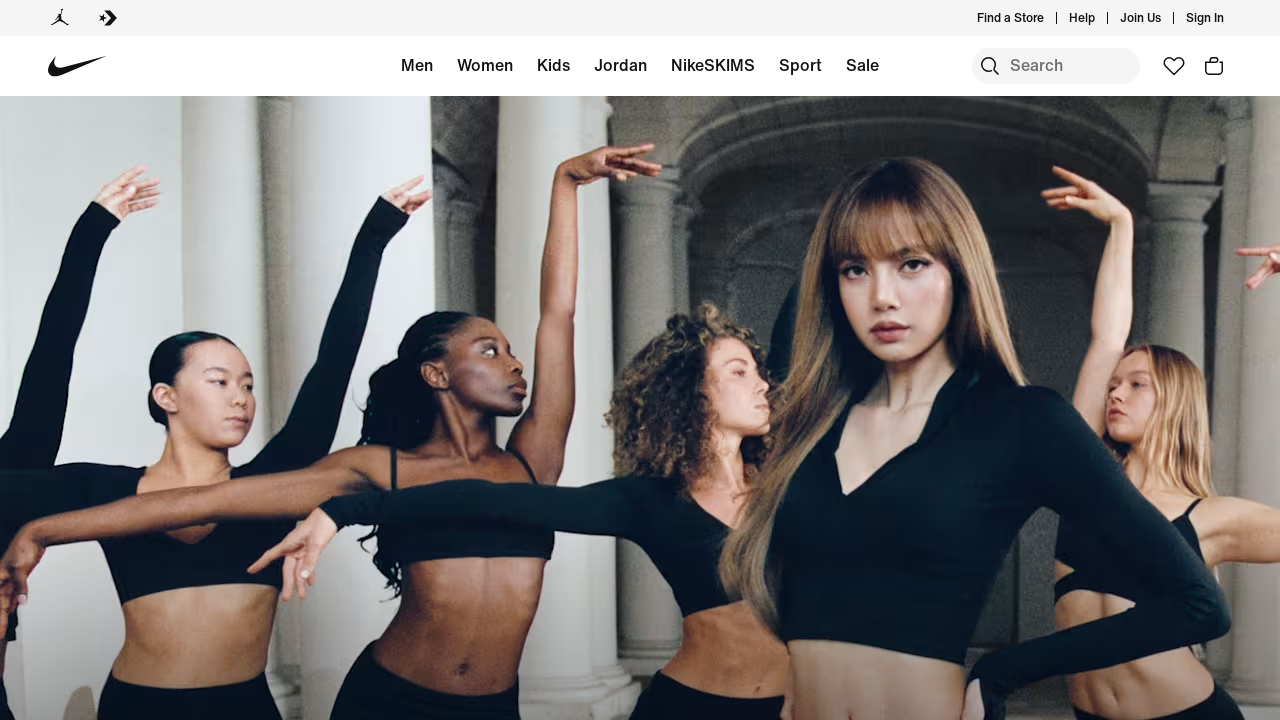

Navigated to Nike website
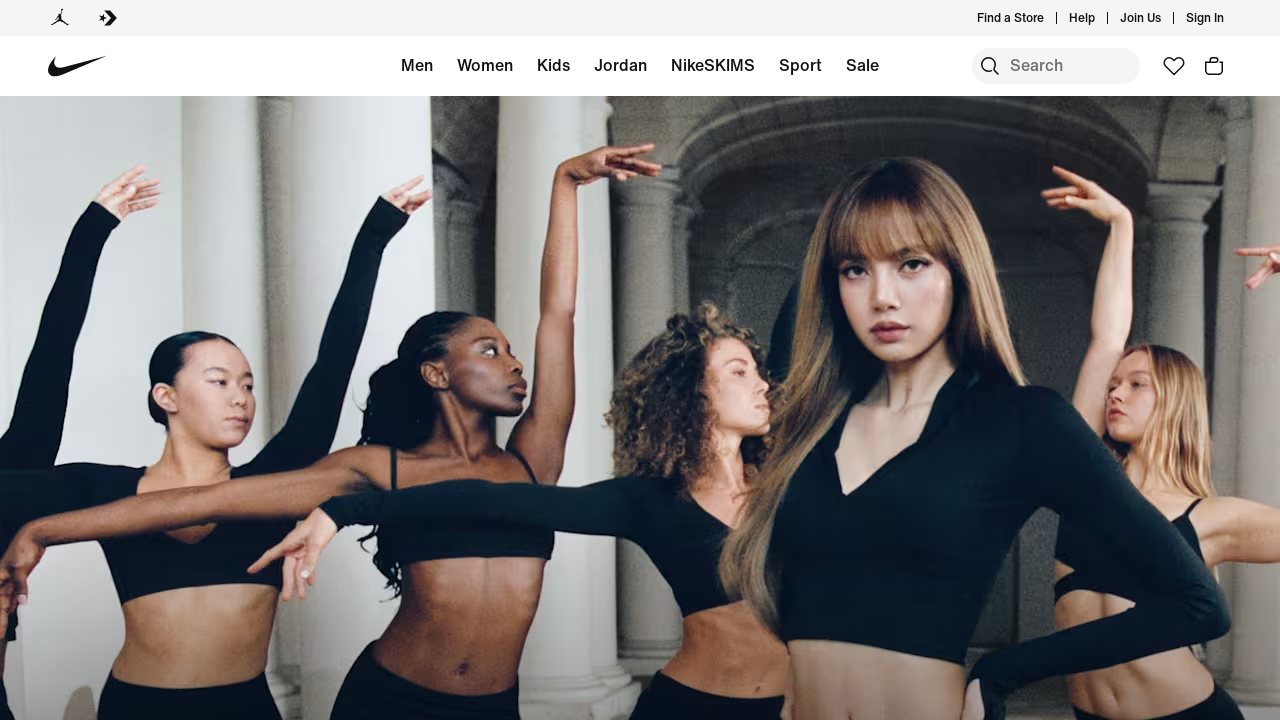

Scrolled up the page by 250 pixels
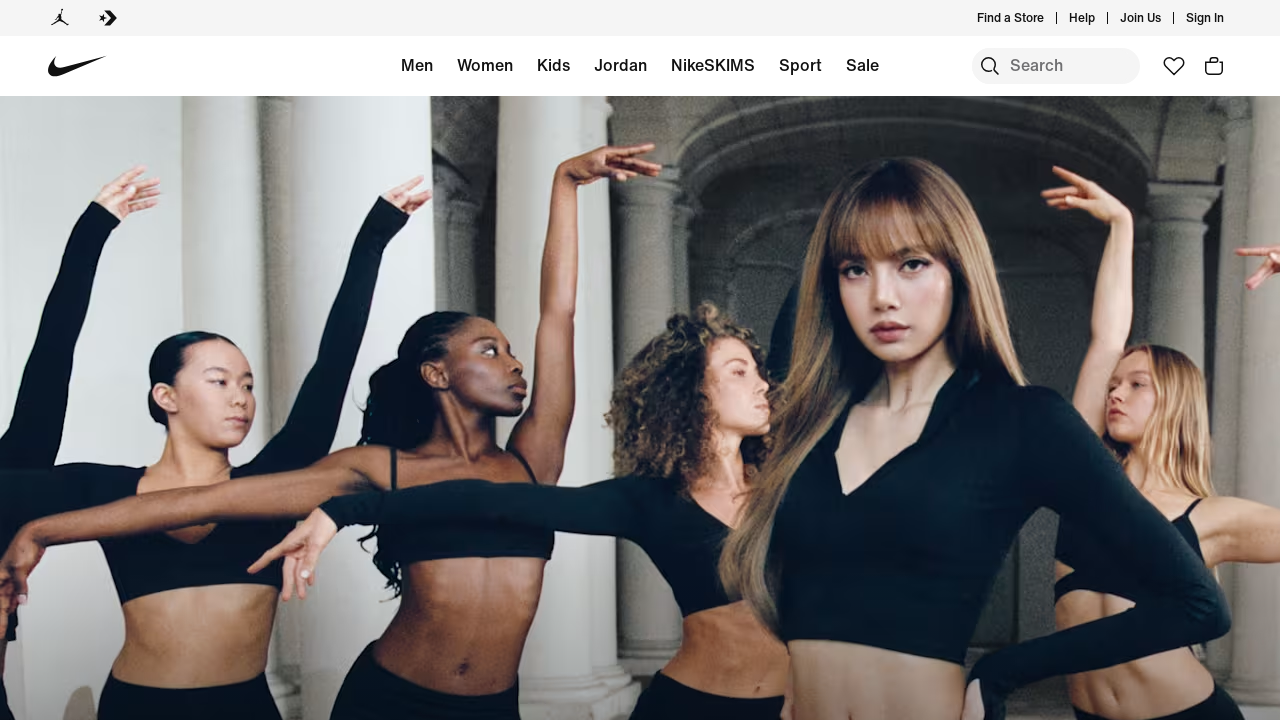

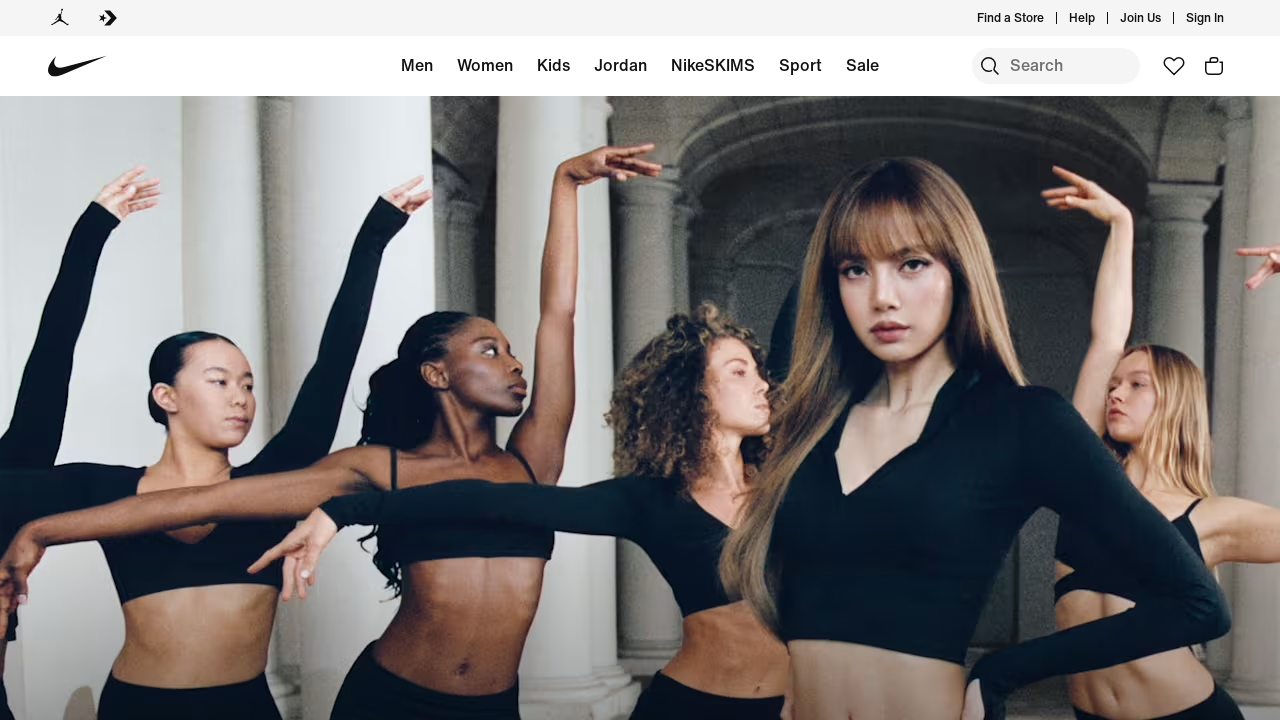